Tests page scrolling functionality by scrolling to the bottom of the page and then back to the top

Starting URL: https://testautomationpractice.blogspot.com

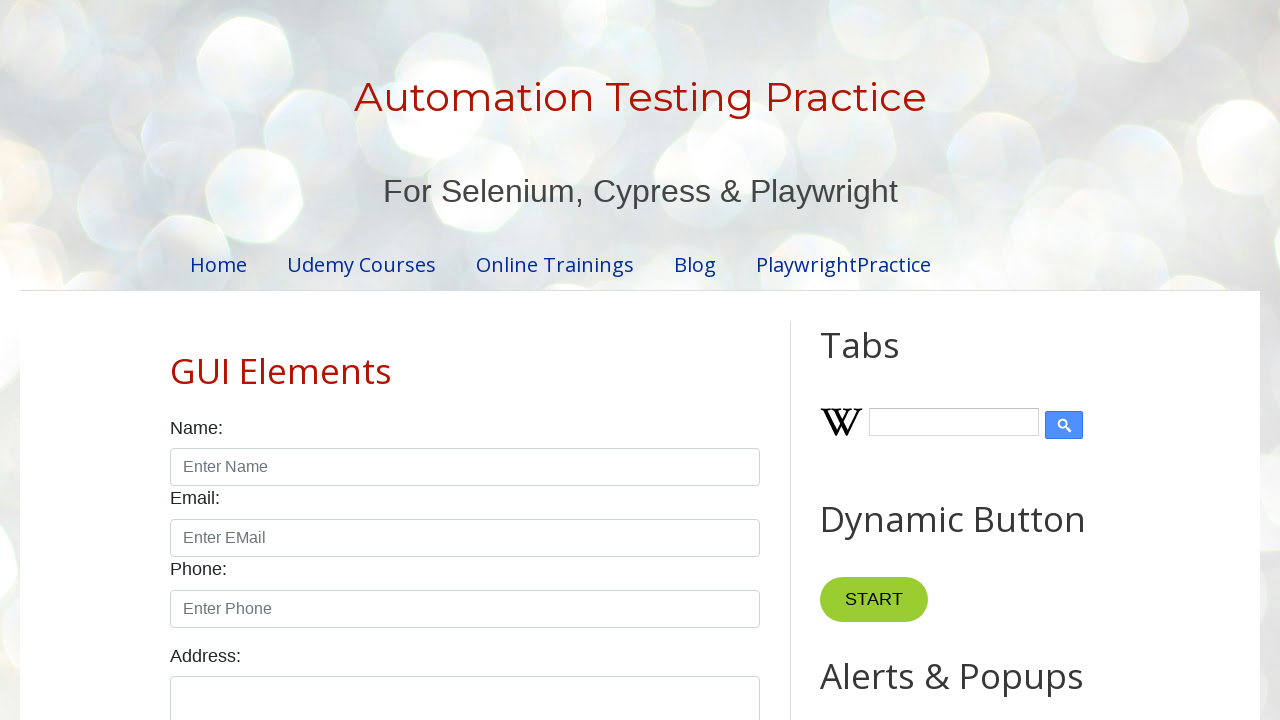

Scrolled to the bottom of the page
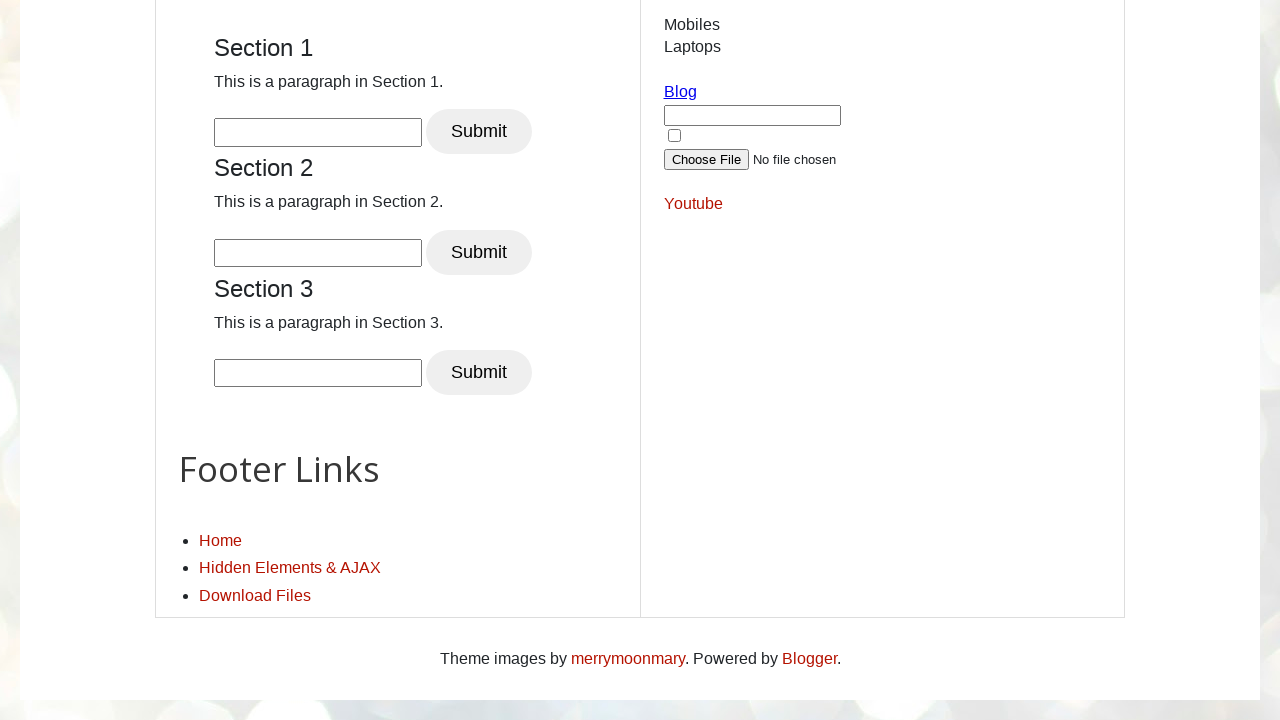

Retrieved scroll position at bottom: 3362
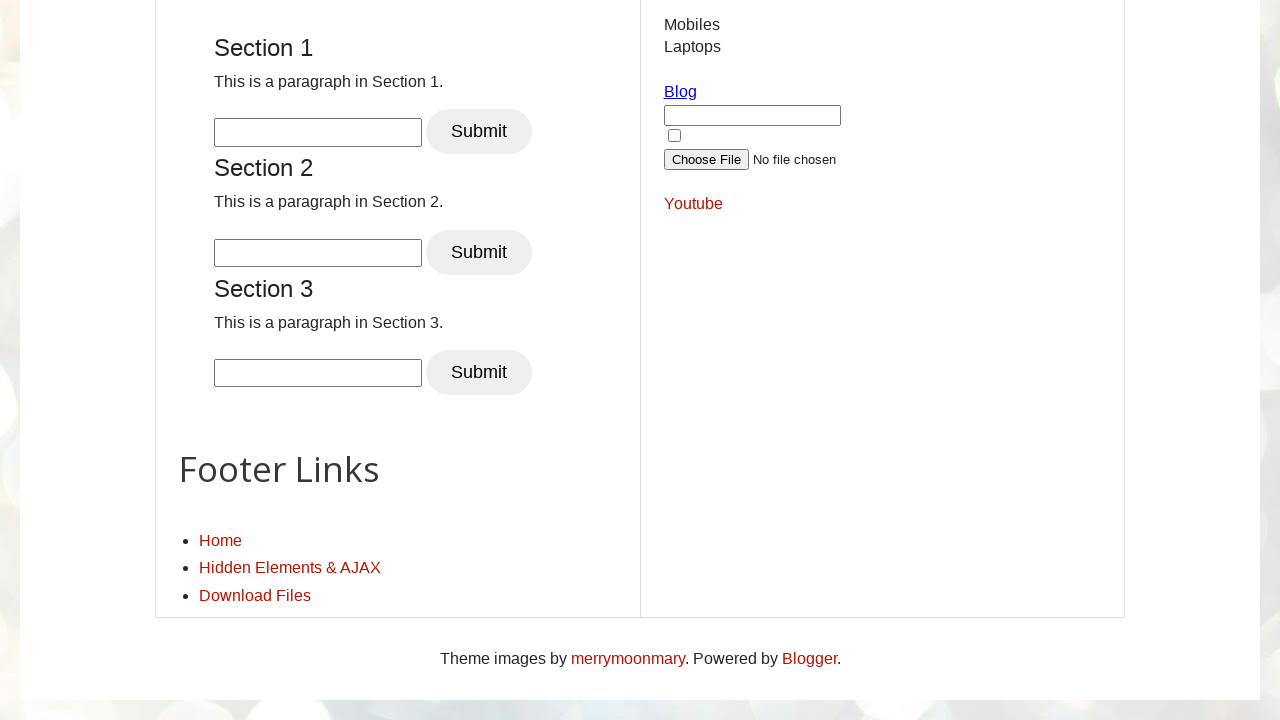

Scrolled back to the top of the page
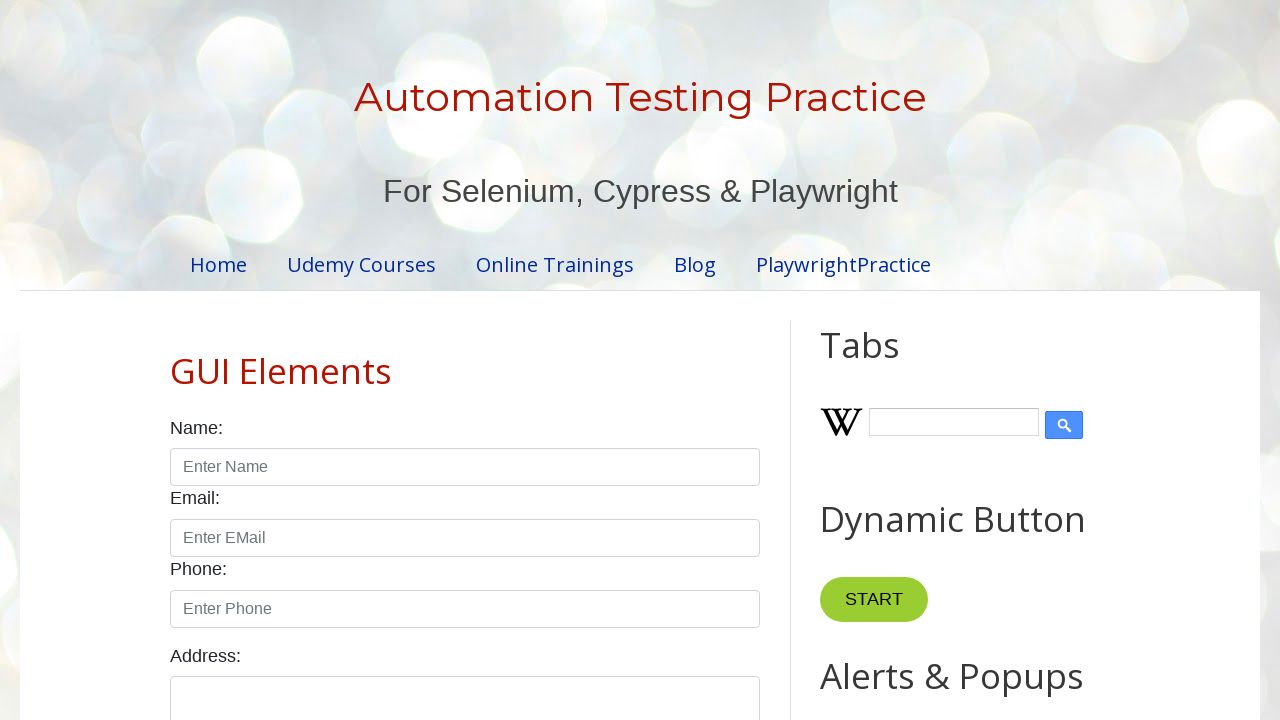

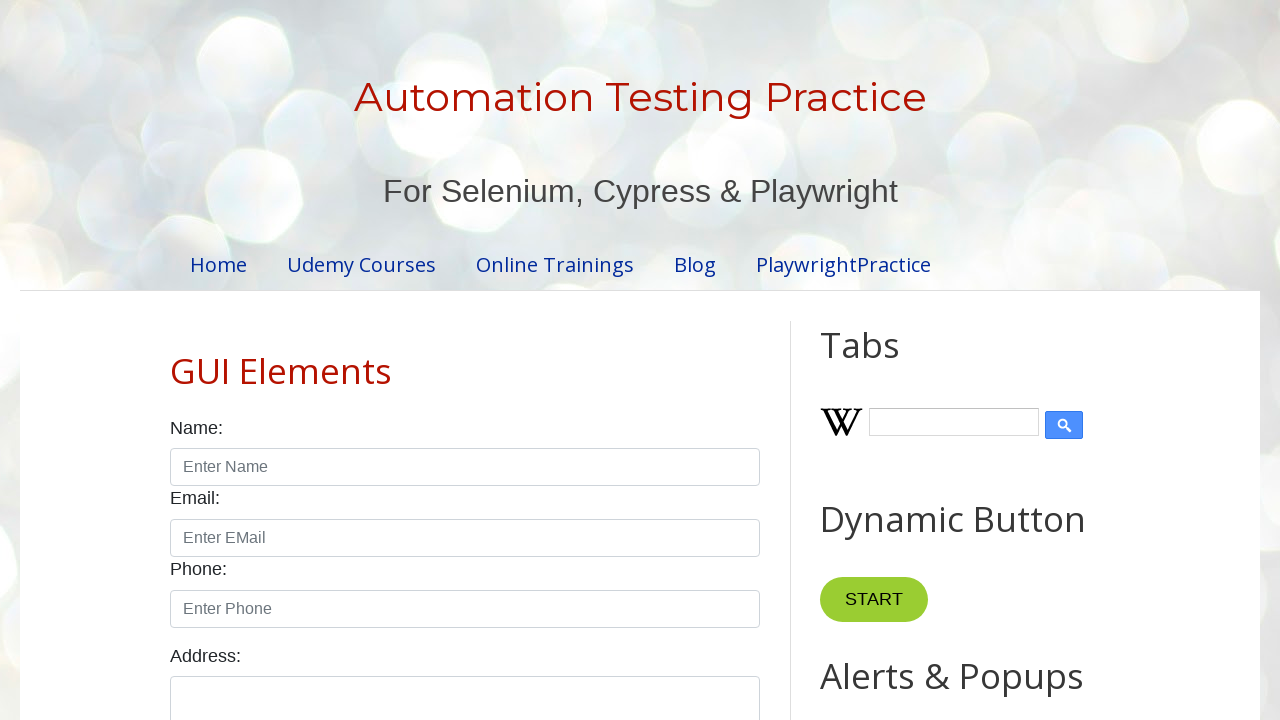